Tests a page with implicit wait by clicking a verify button and checking for a success message

Starting URL: http://suninjuly.github.io/wait2.html

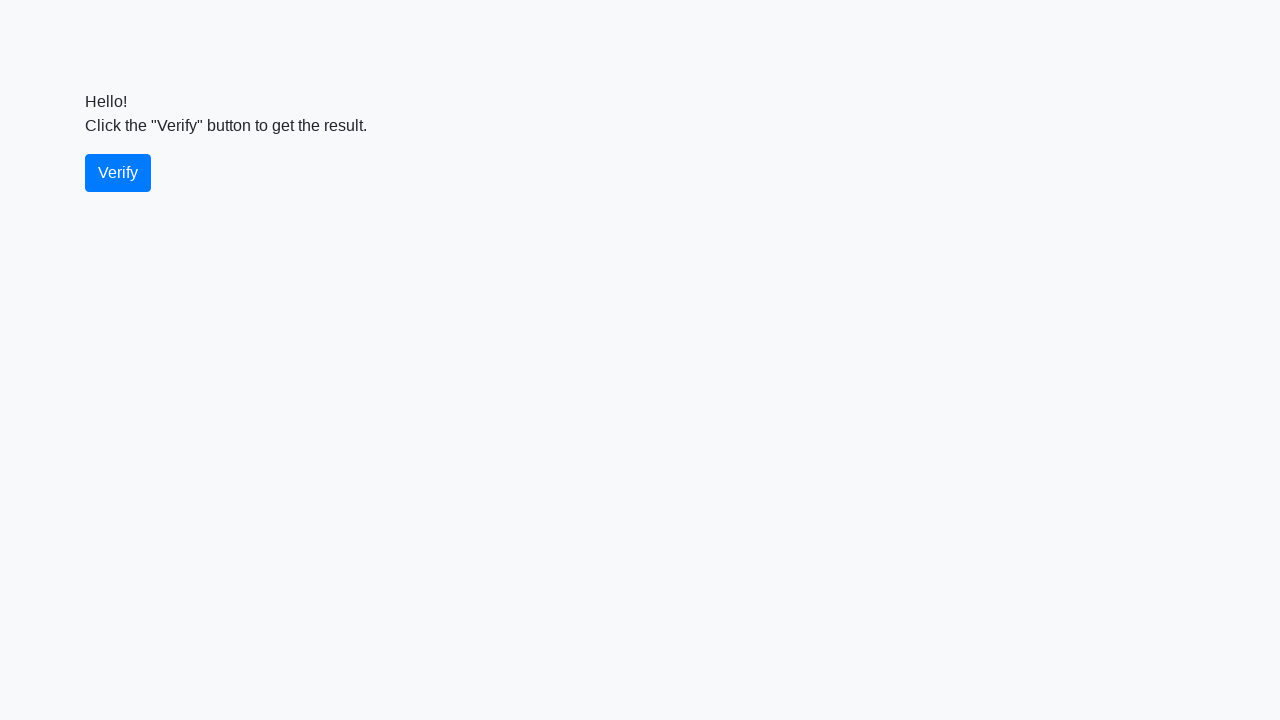

Clicked verify button at (118, 173) on #verify
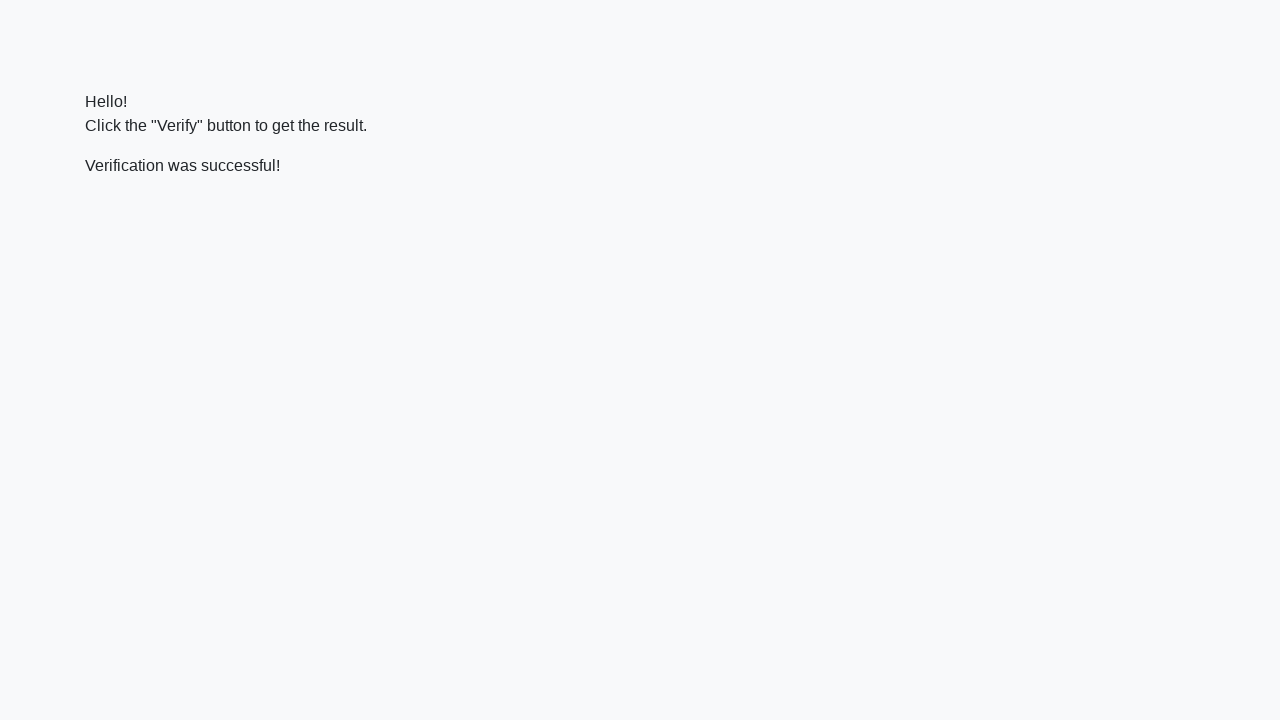

Success message appeared
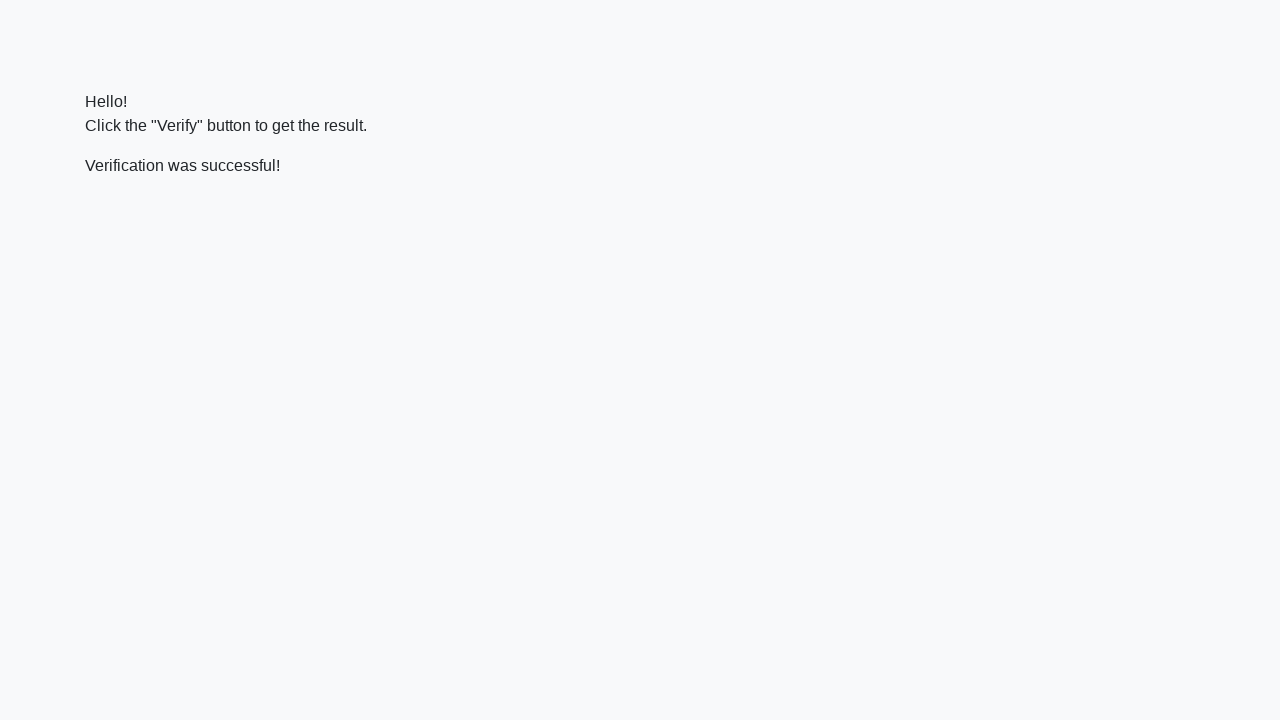

Verified success message contains 'successful'
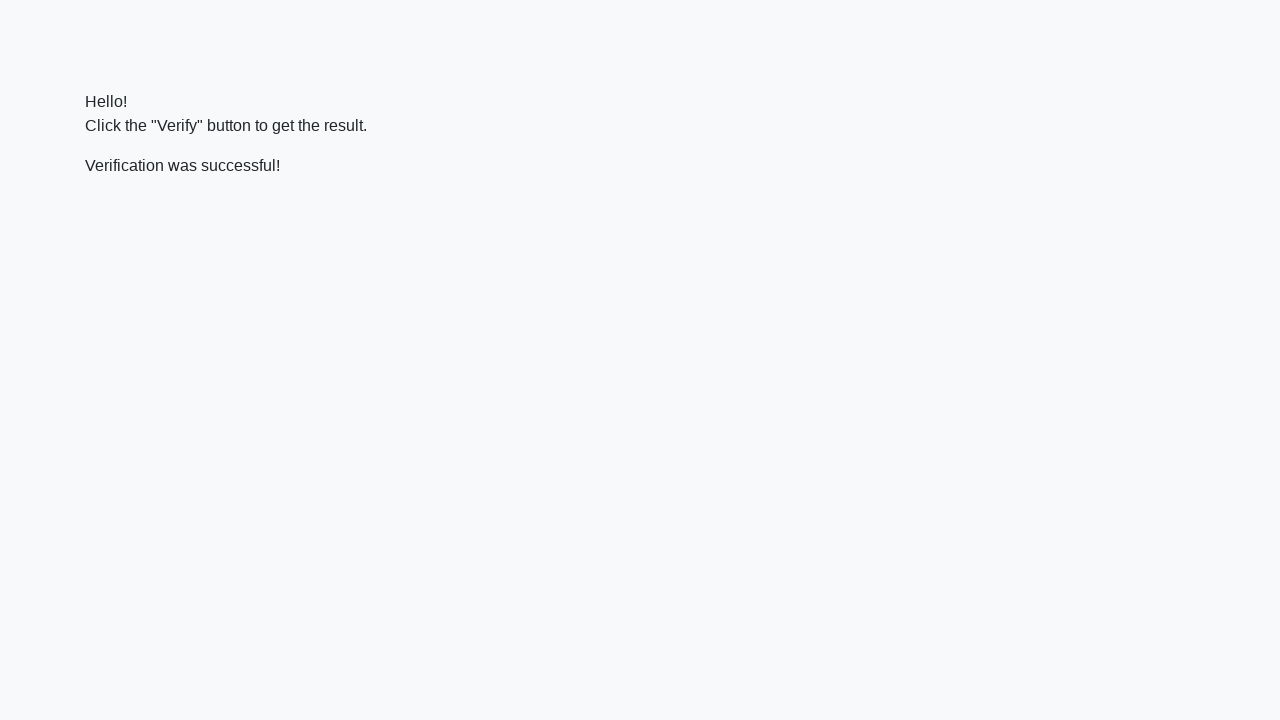

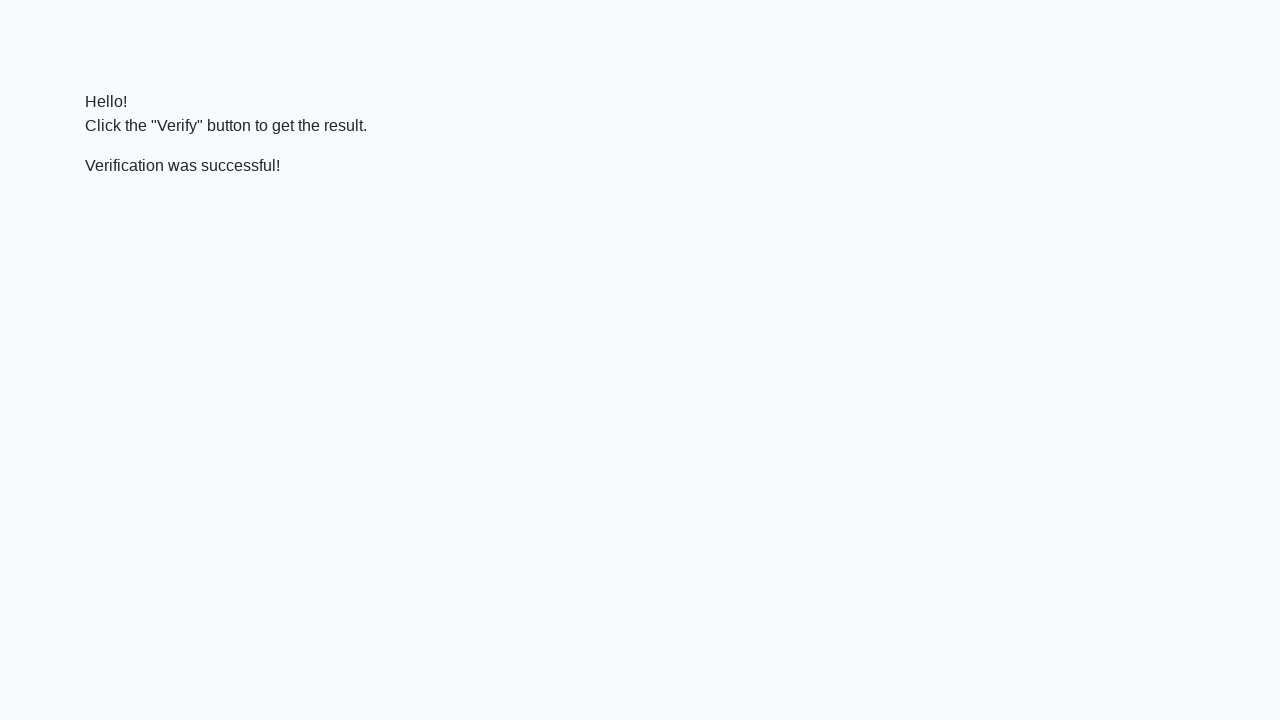